Tests CSS selectors on DemoQA website by navigating to the homepage, clicking on a card element, selecting a radio button menu item, and clicking the "Yes" radio button option.

Starting URL: https://demoqa.com/

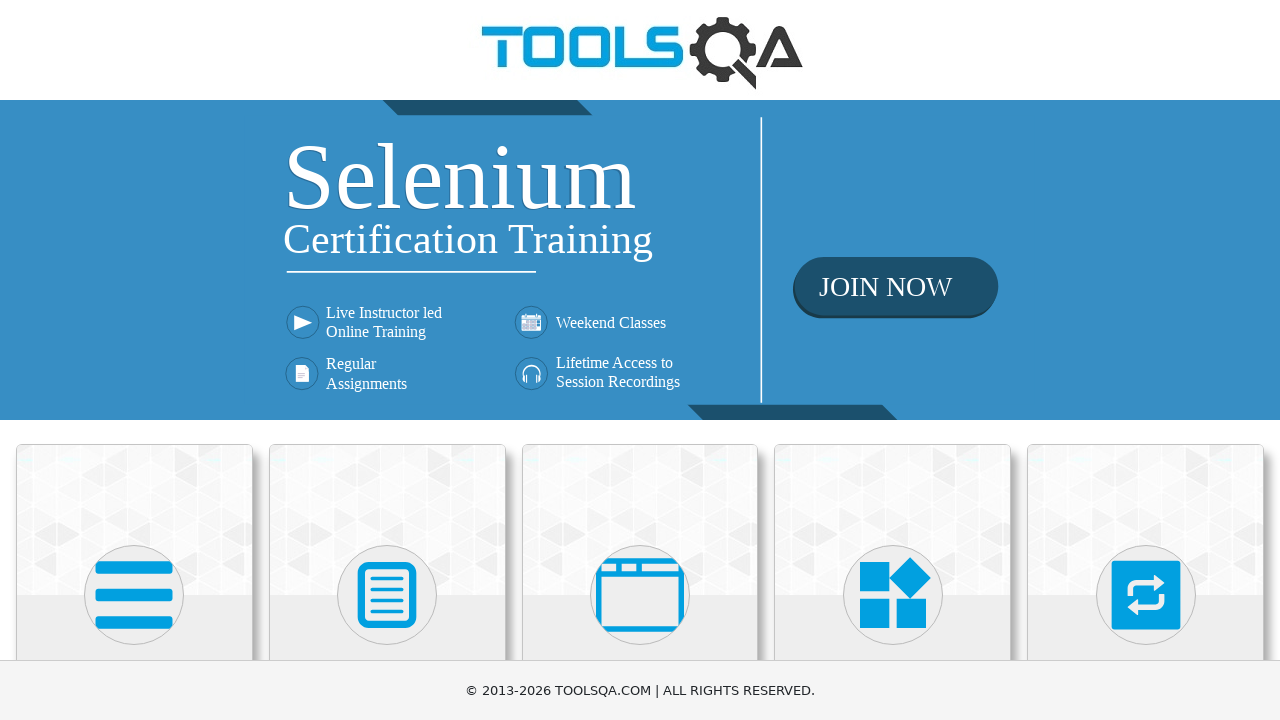

Navigated to DemoQA homepage
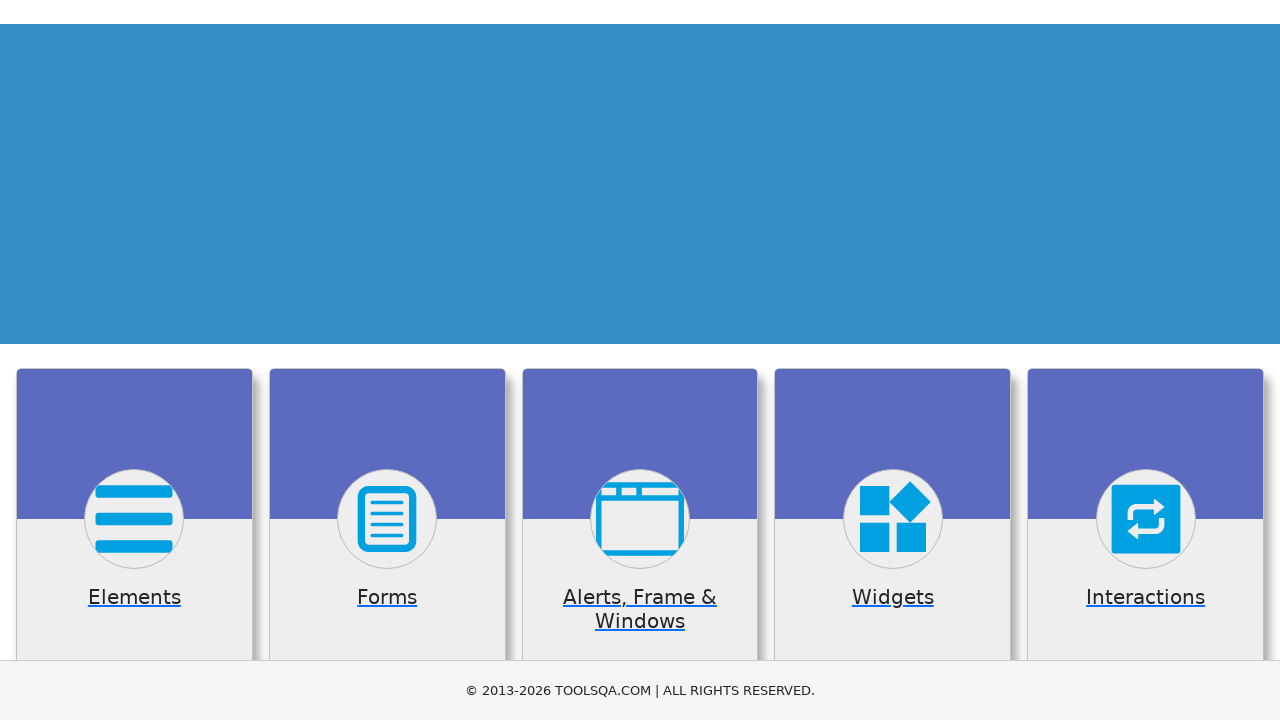

Clicked on card element at (134, 520) on .card-up
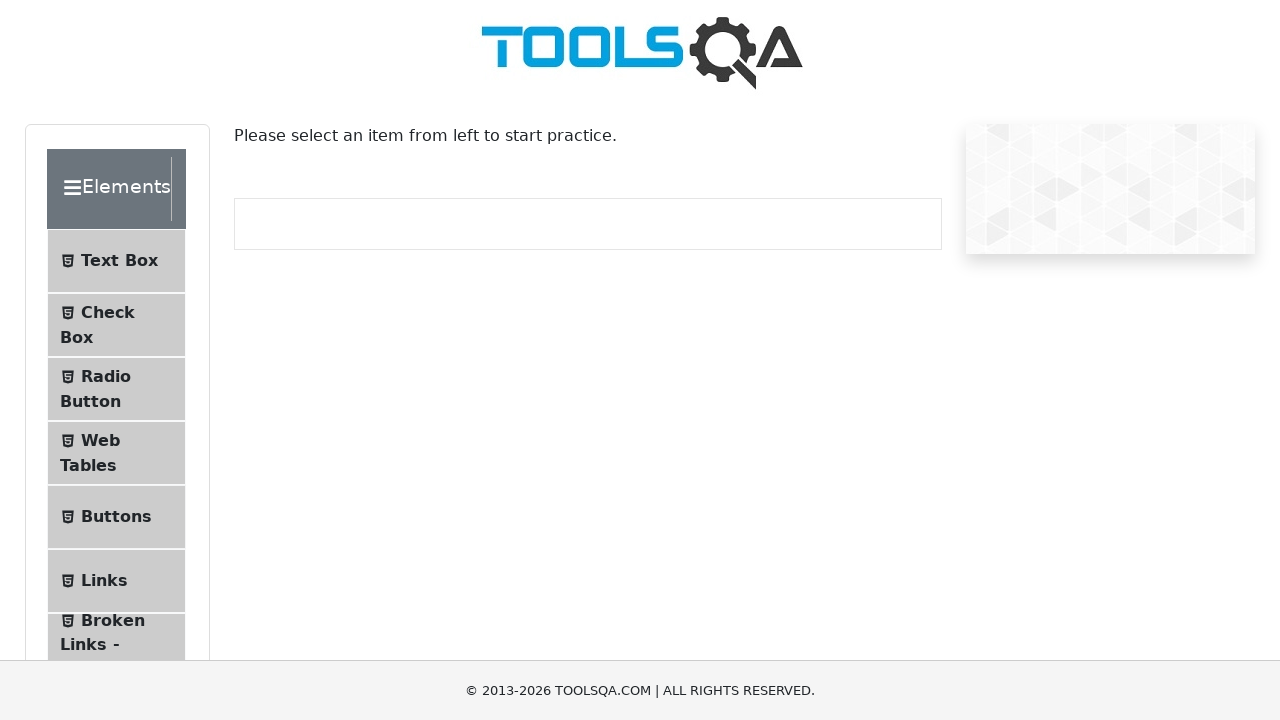

Clicked on radio button menu item at (116, 389) on #item-2
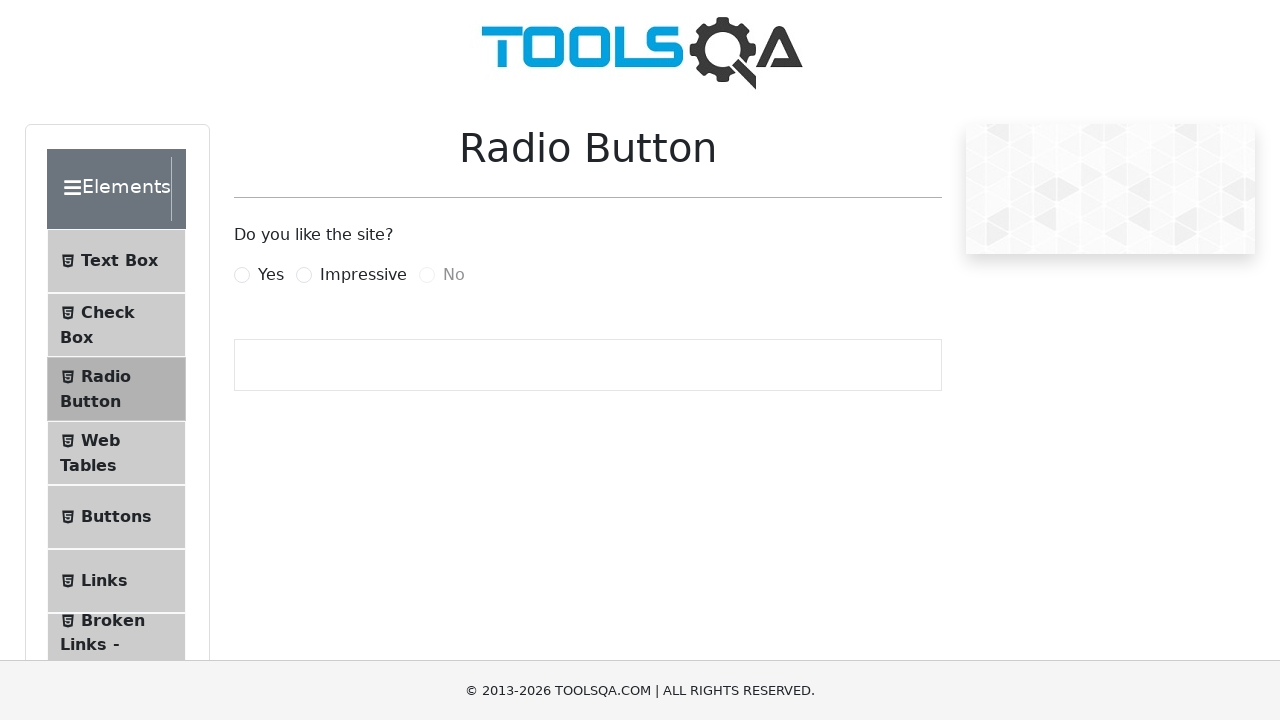

Clicked on 'Yes' radio button option at (271, 275) on label[for='yesRadio']
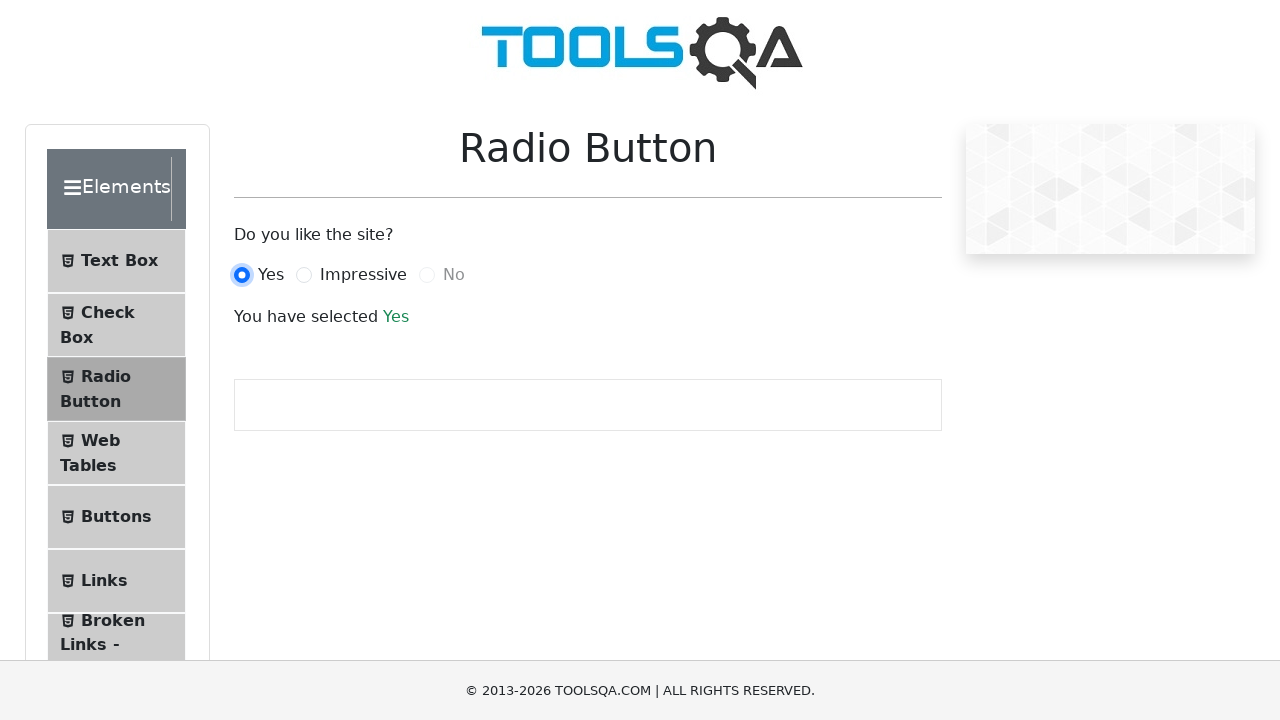

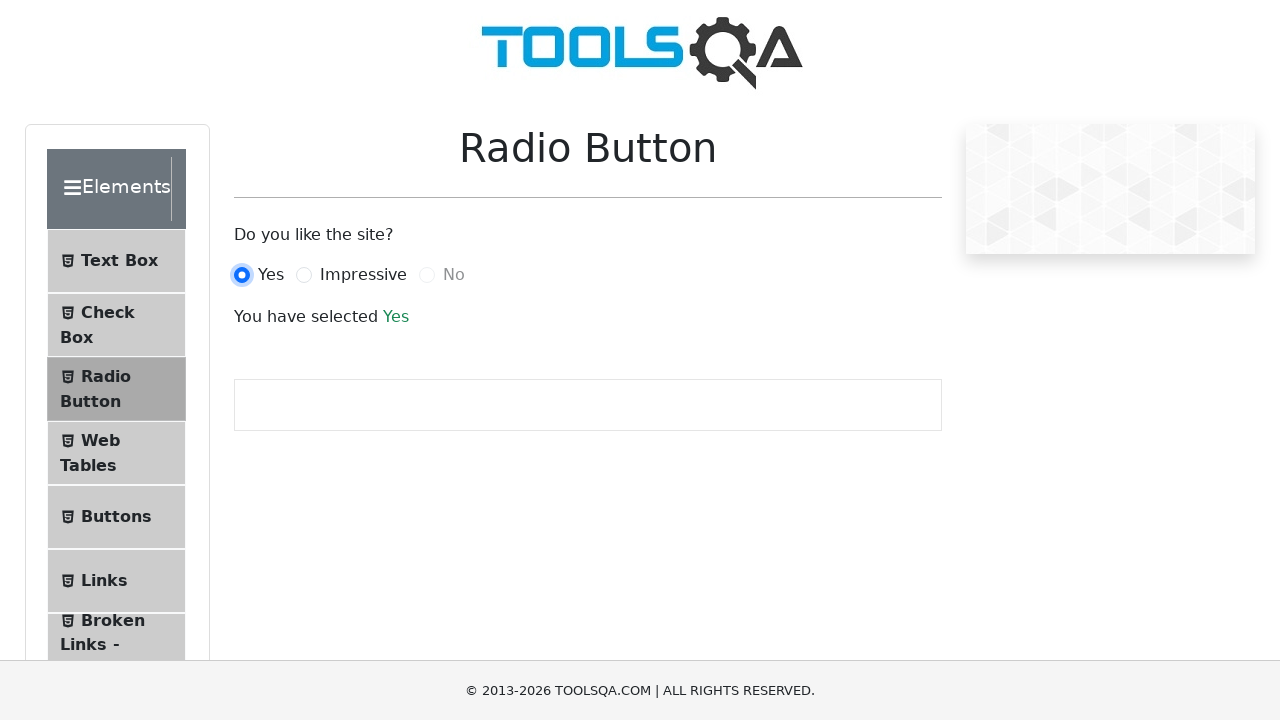